Tests alert handling functionality by clicking a button that triggers an alert and accepting it

Starting URL: https://formy-project.herokuapp.com/switch-window

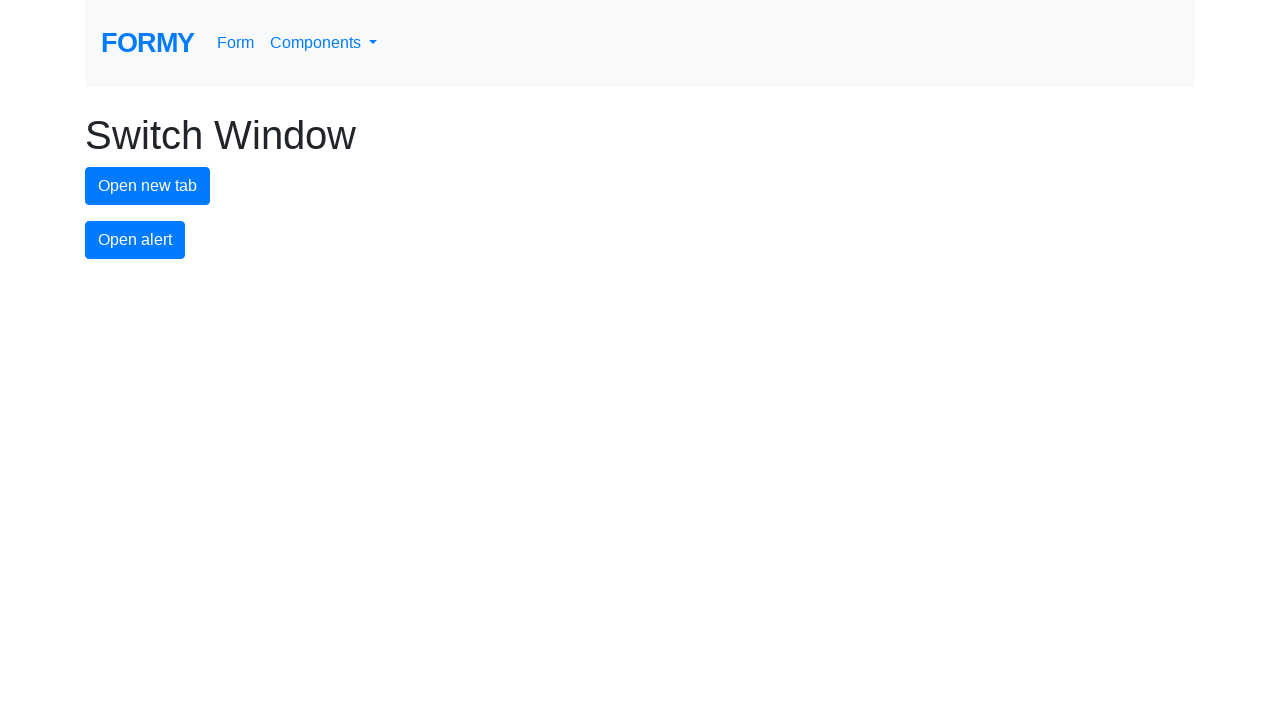

Clicked button to trigger alert at (135, 240) on #alert-button
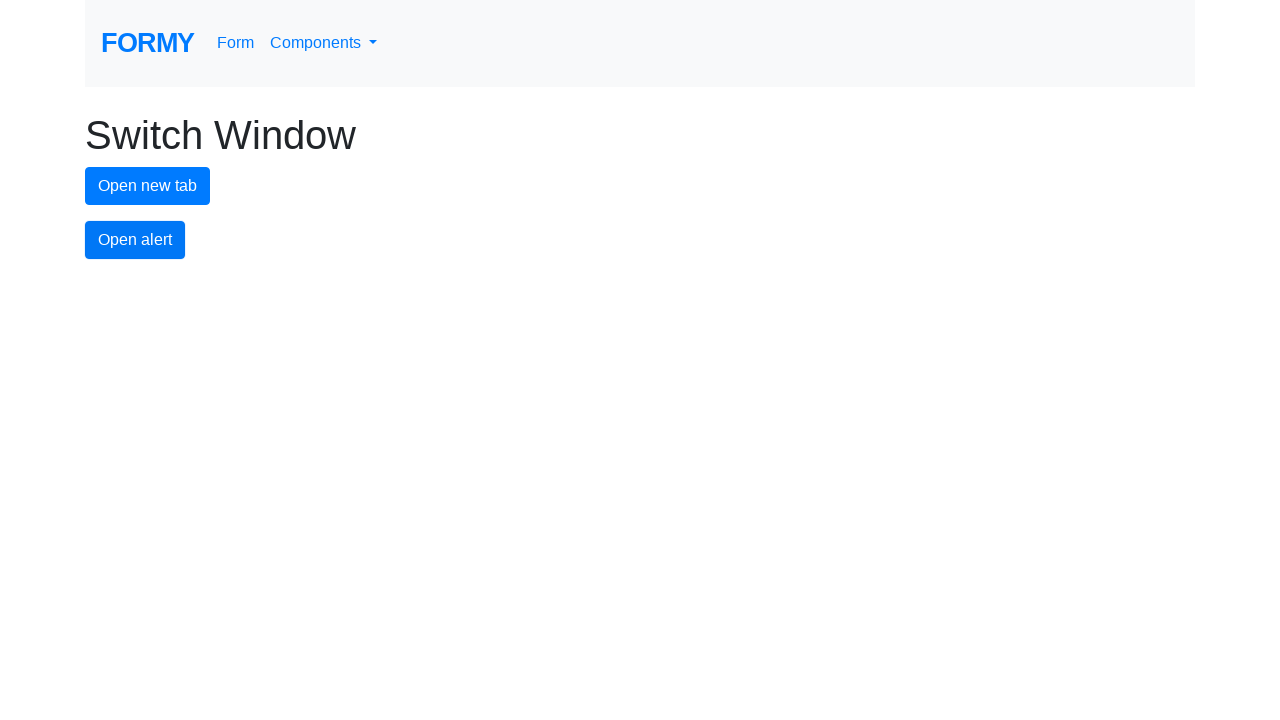

Alert accepted
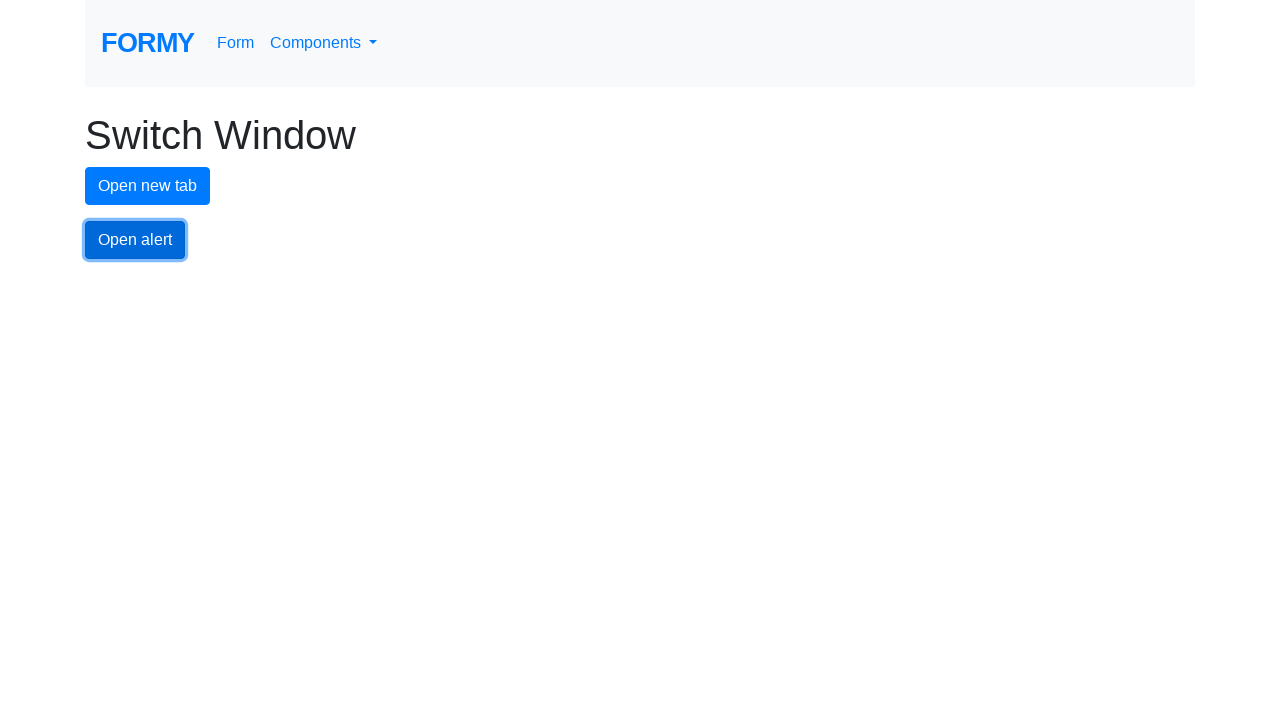

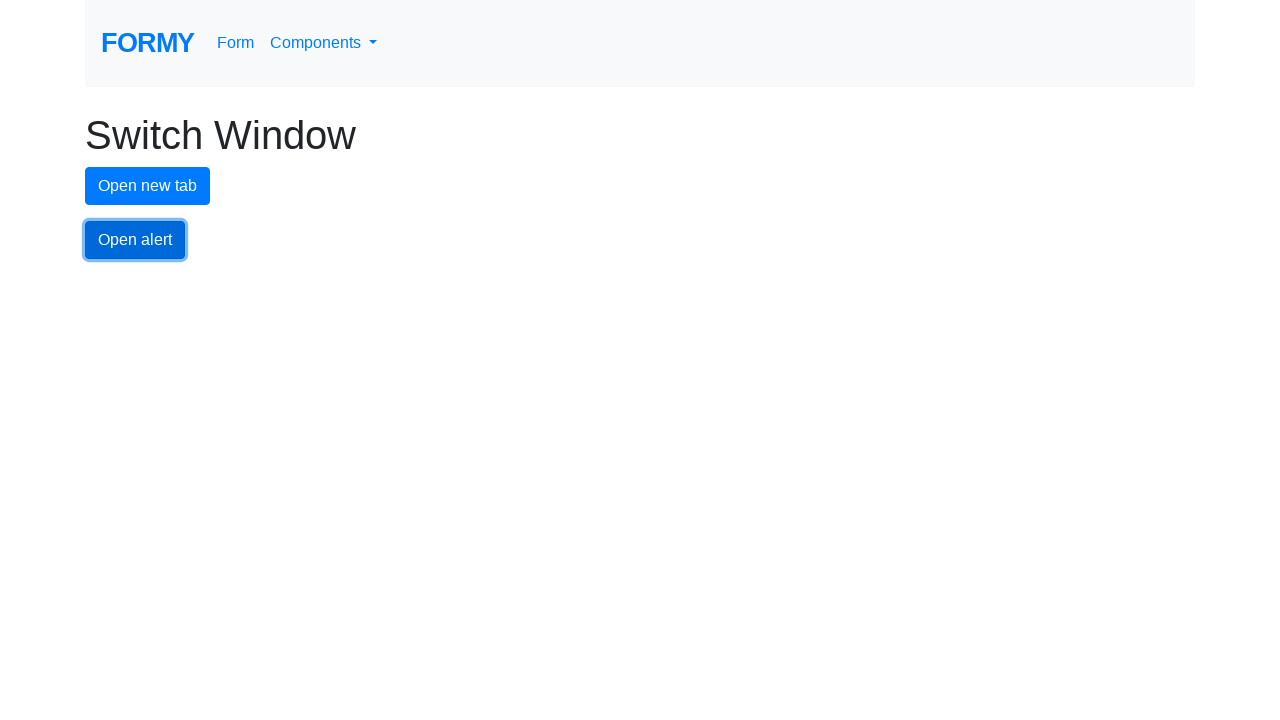